Tests dynamic control functionality by clicking the enable button and waiting for an input field to become clickable before entering text

Starting URL: https://the-internet.herokuapp.com/dynamic_controls

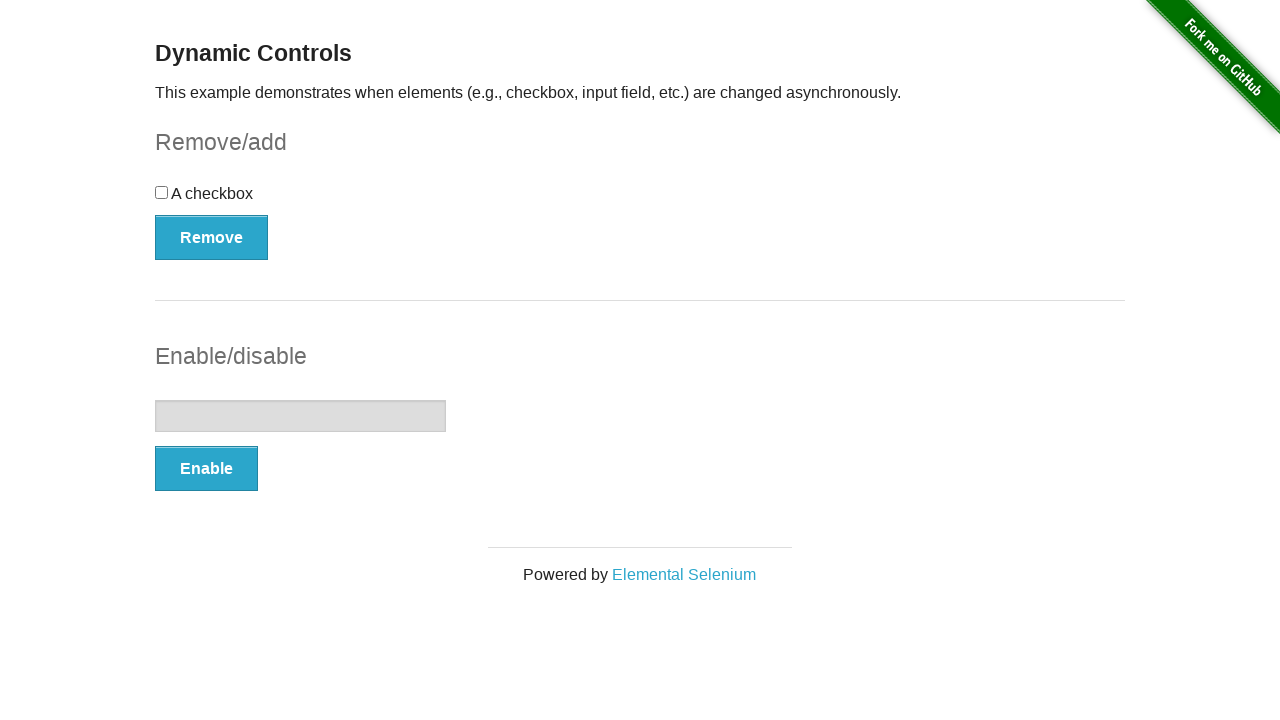

Clicked the enable button to activate the input field at (206, 469) on xpath=//form[@id='input-example']/button
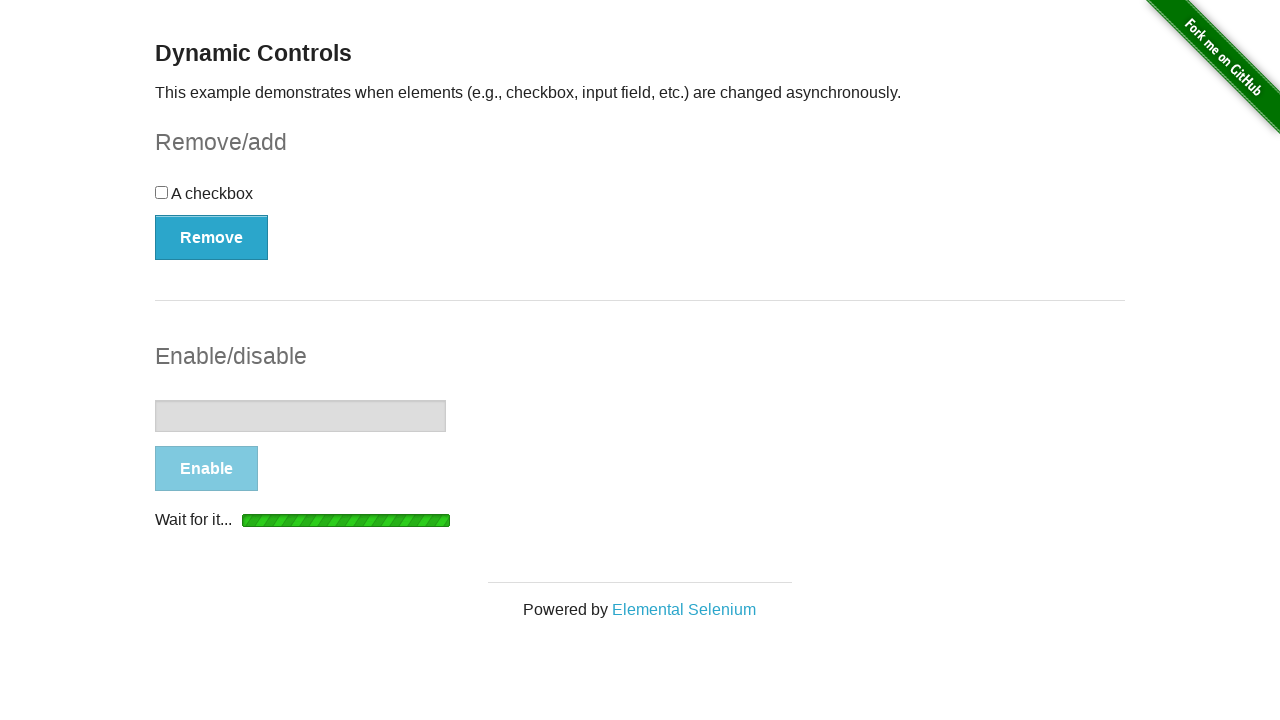

Input field became visible
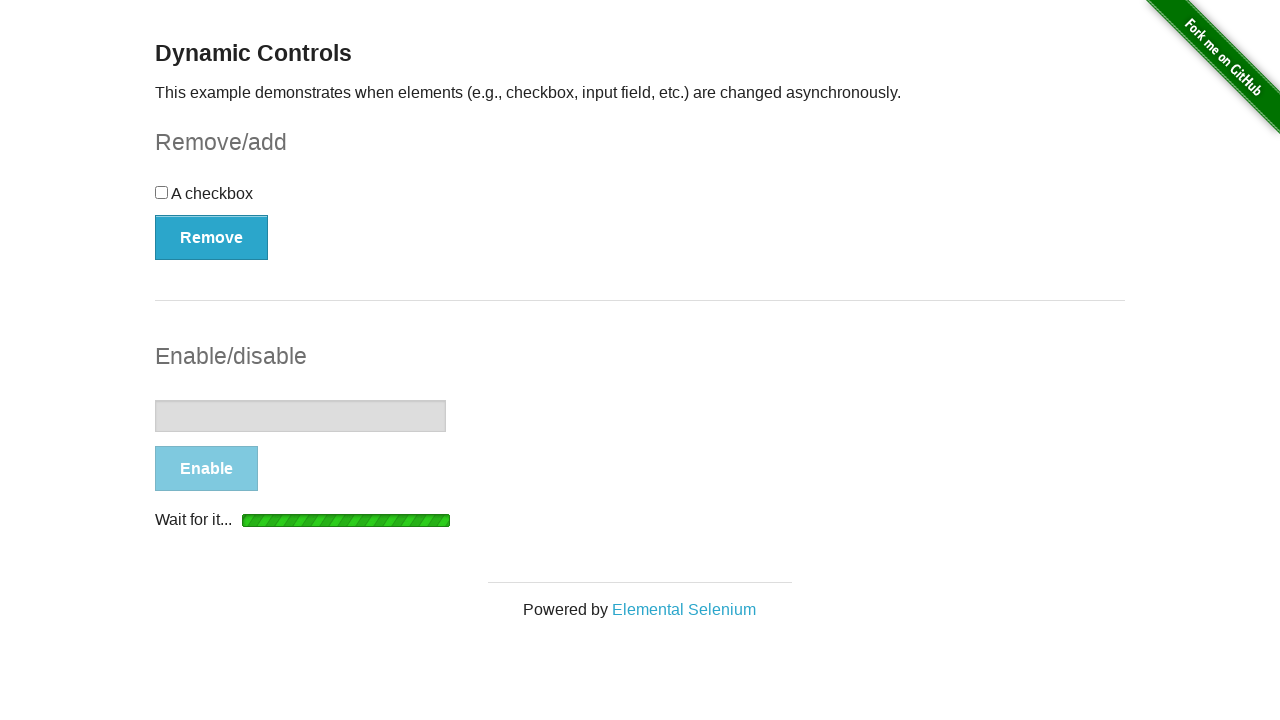

Input field is now enabled and clickable
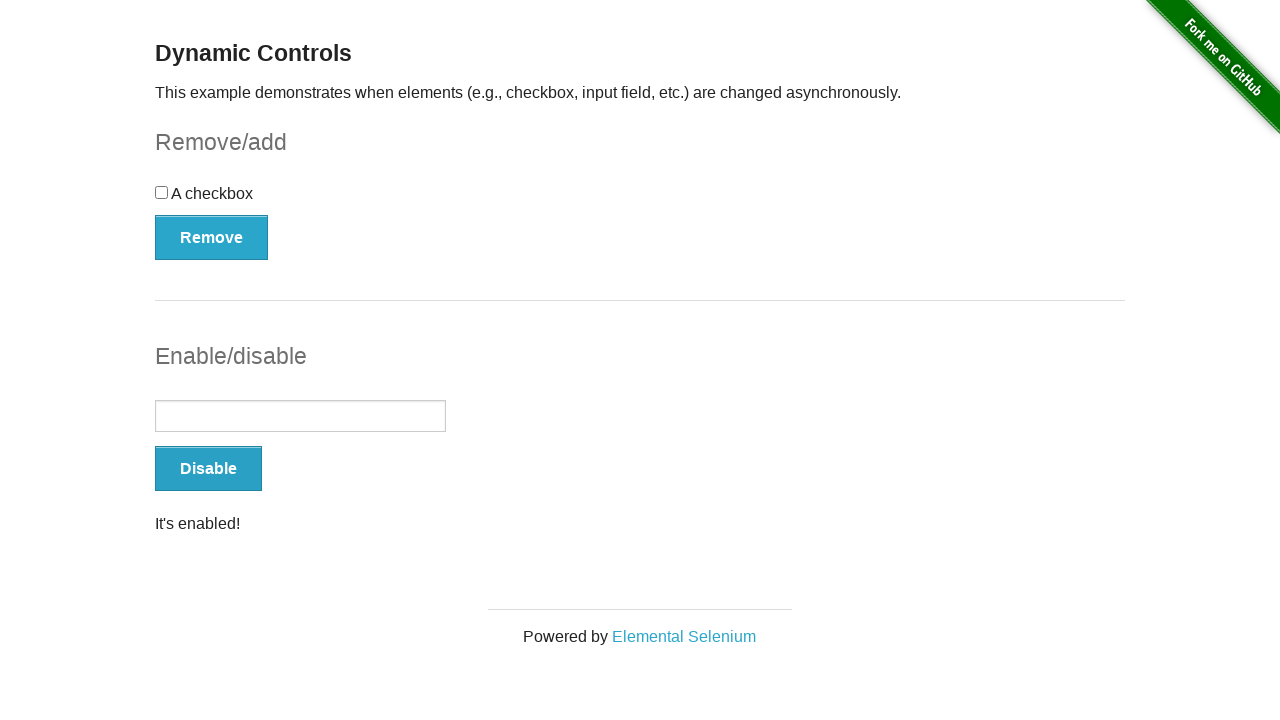

Entered text 'Hello World' into the input field on //input[@type='text']
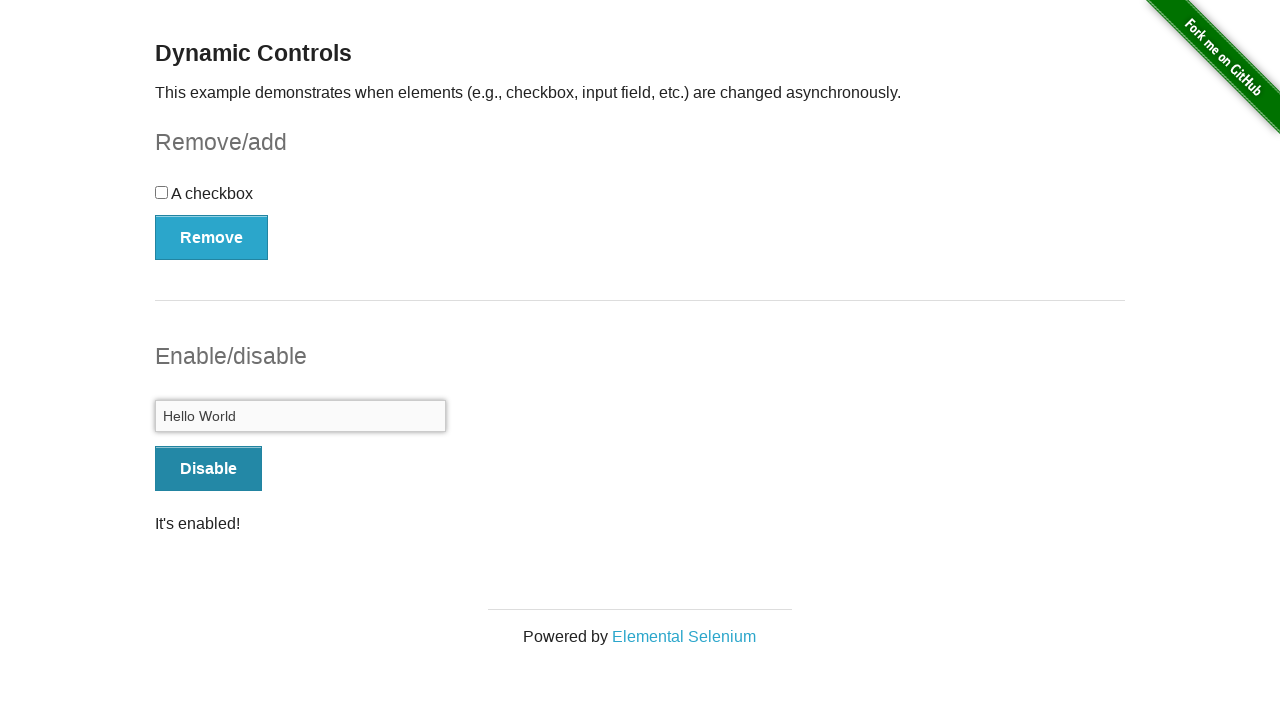

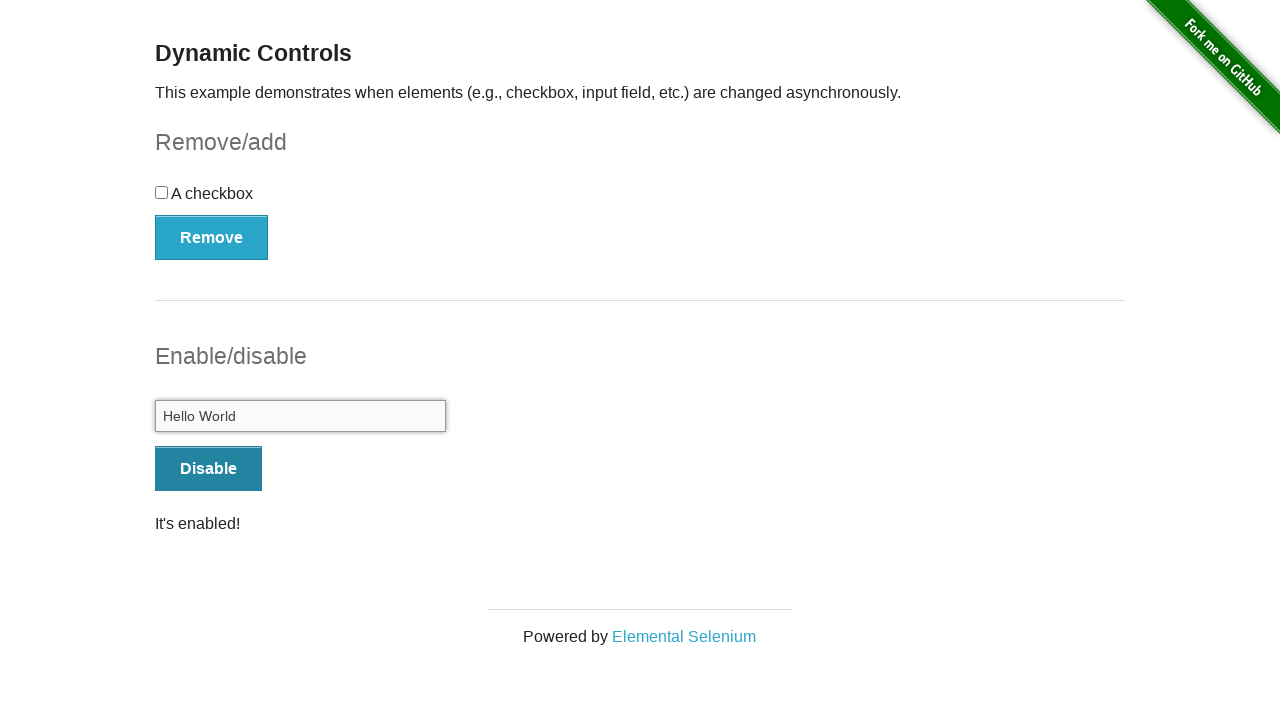